Navigates to Flipkart homepage and waits for the page to load completely

Starting URL: https://www.flipkart.com/

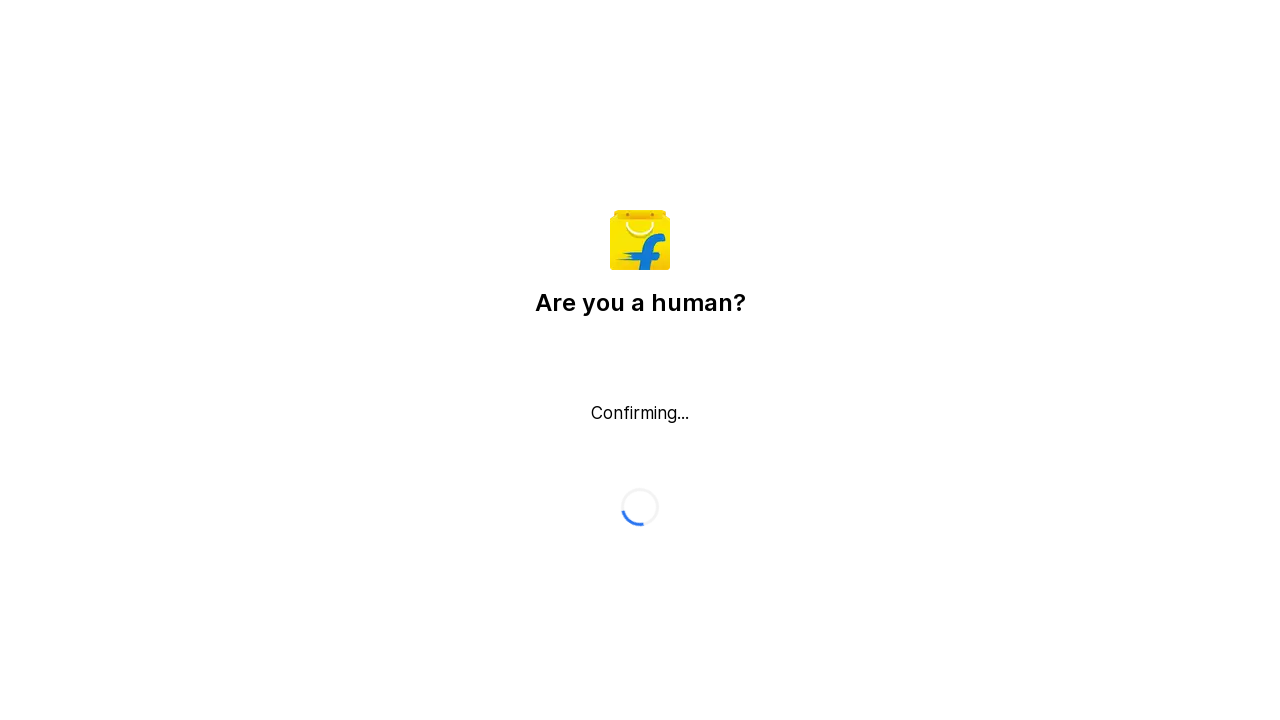

Flipkart homepage loaded completely with network idle state
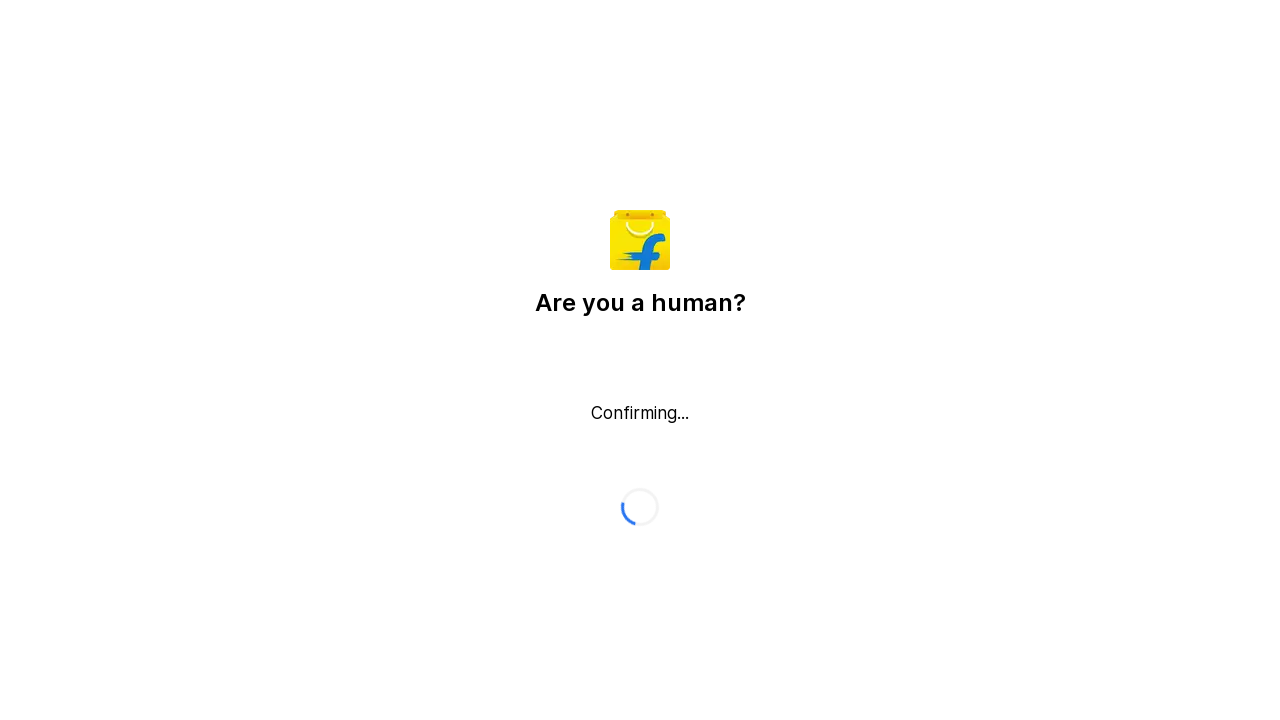

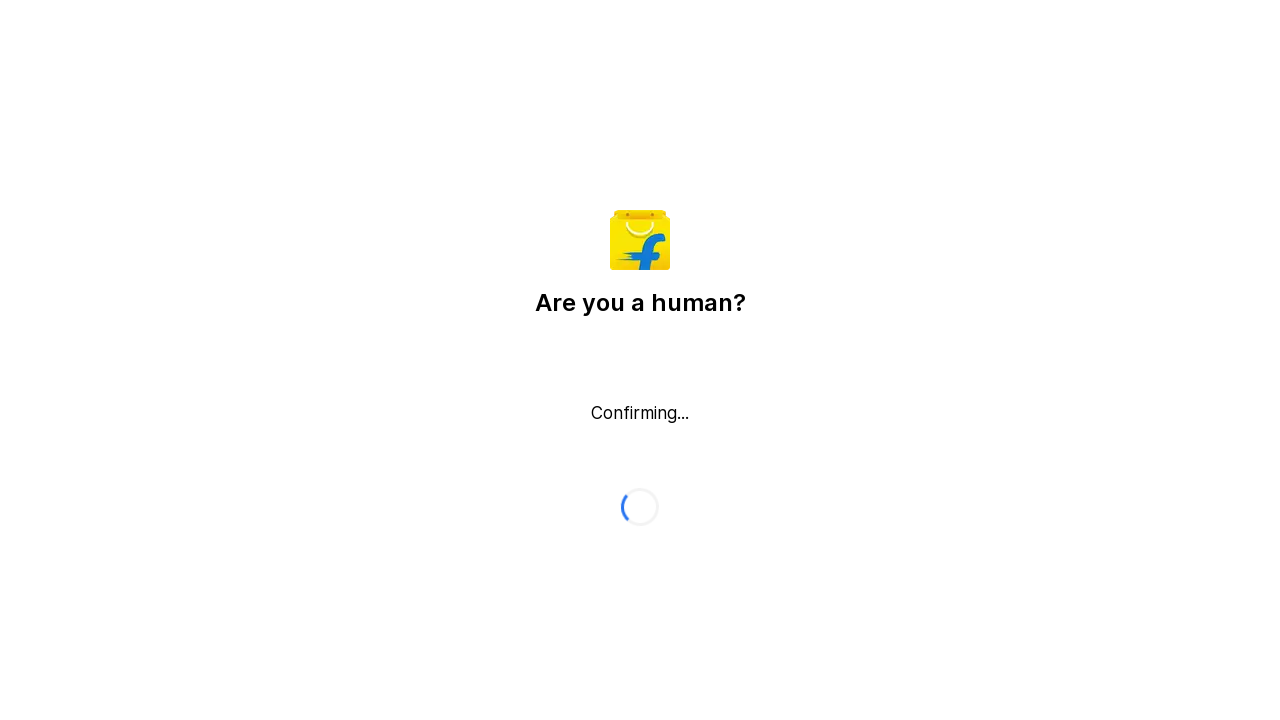